Tests checkbox functionality by verifying default states of two checkboxes, then clicking to toggle their selected states and verifying the changes.

Starting URL: http://practice.cydeo.com/checkboxes

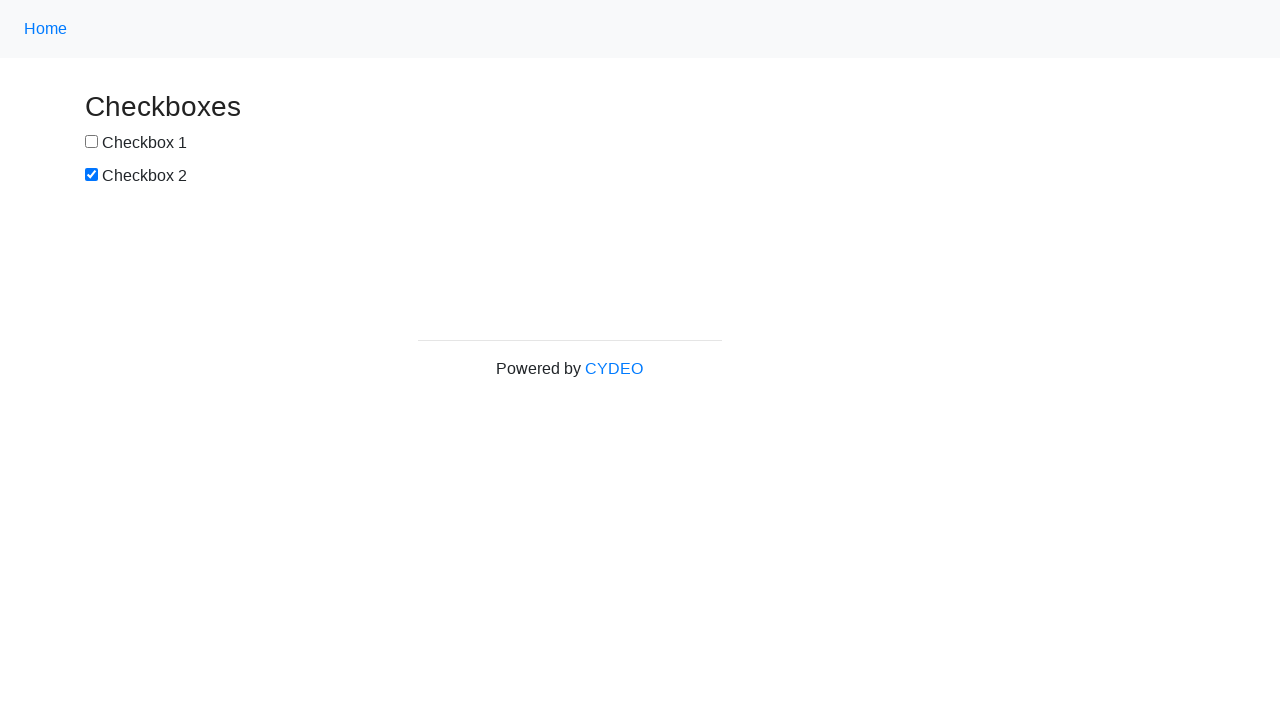

Located checkbox 1 element
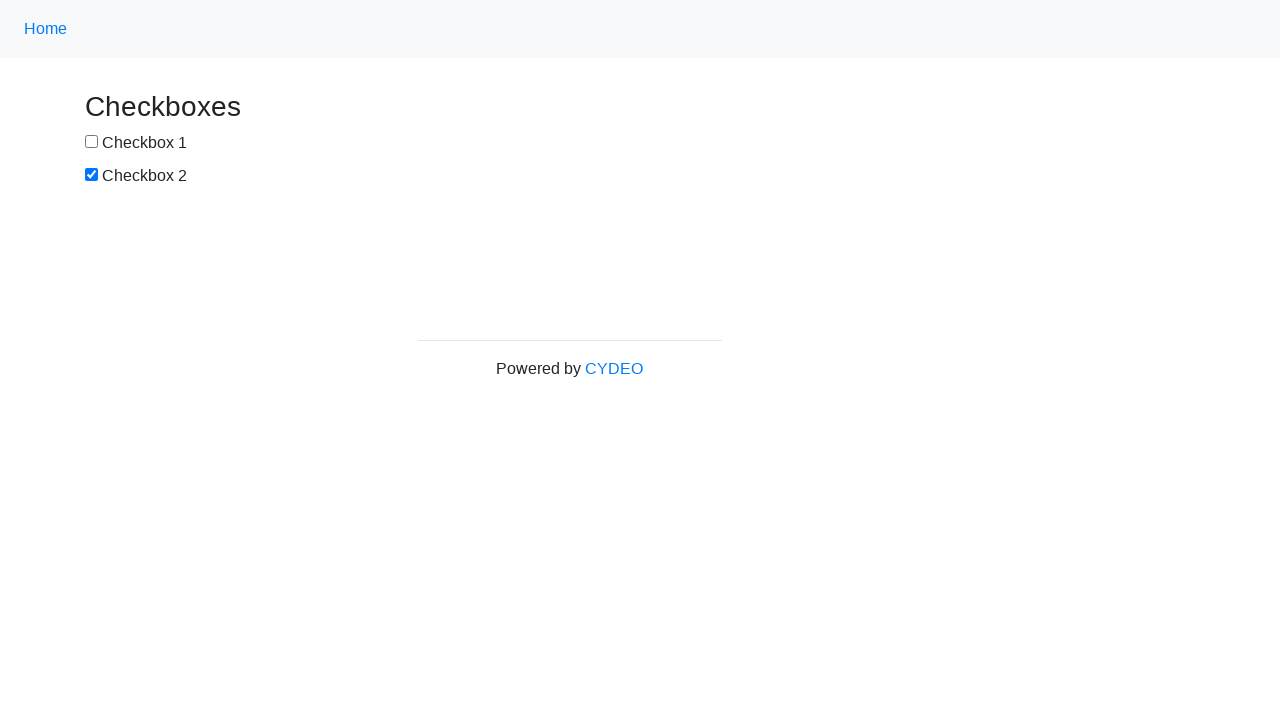

Located checkbox 2 element
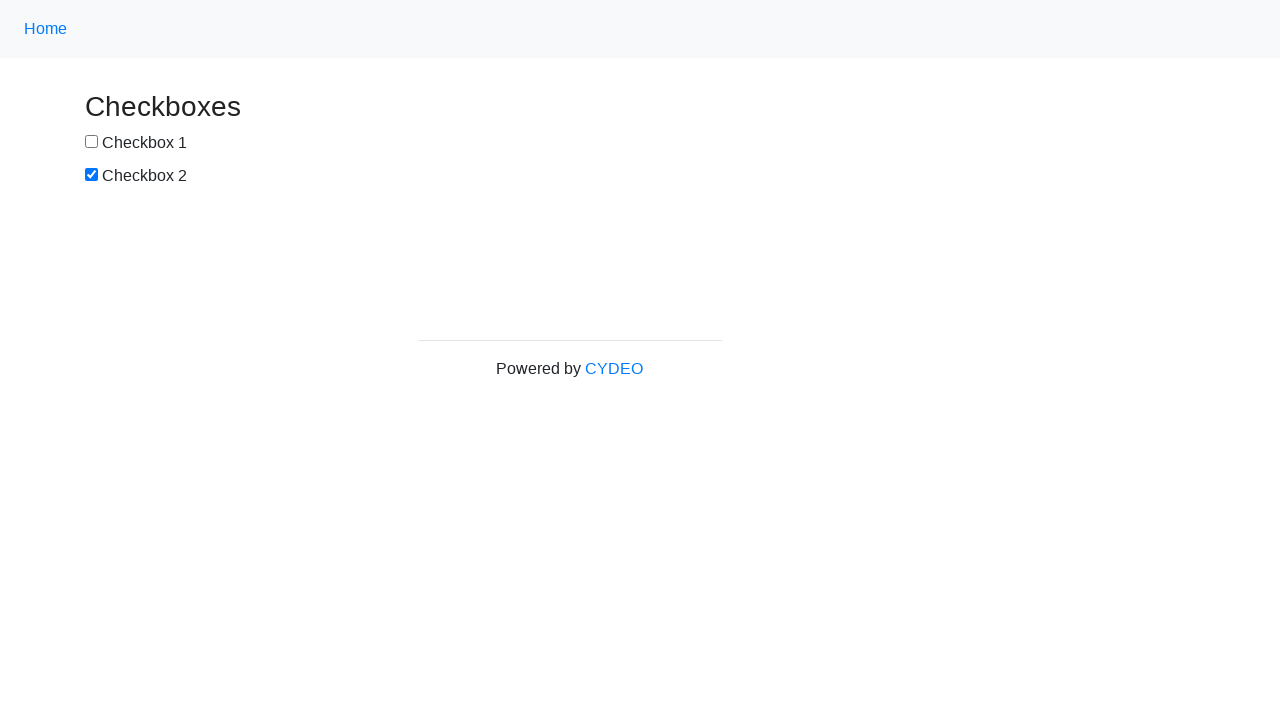

Verified checkbox 1 is not selected by default
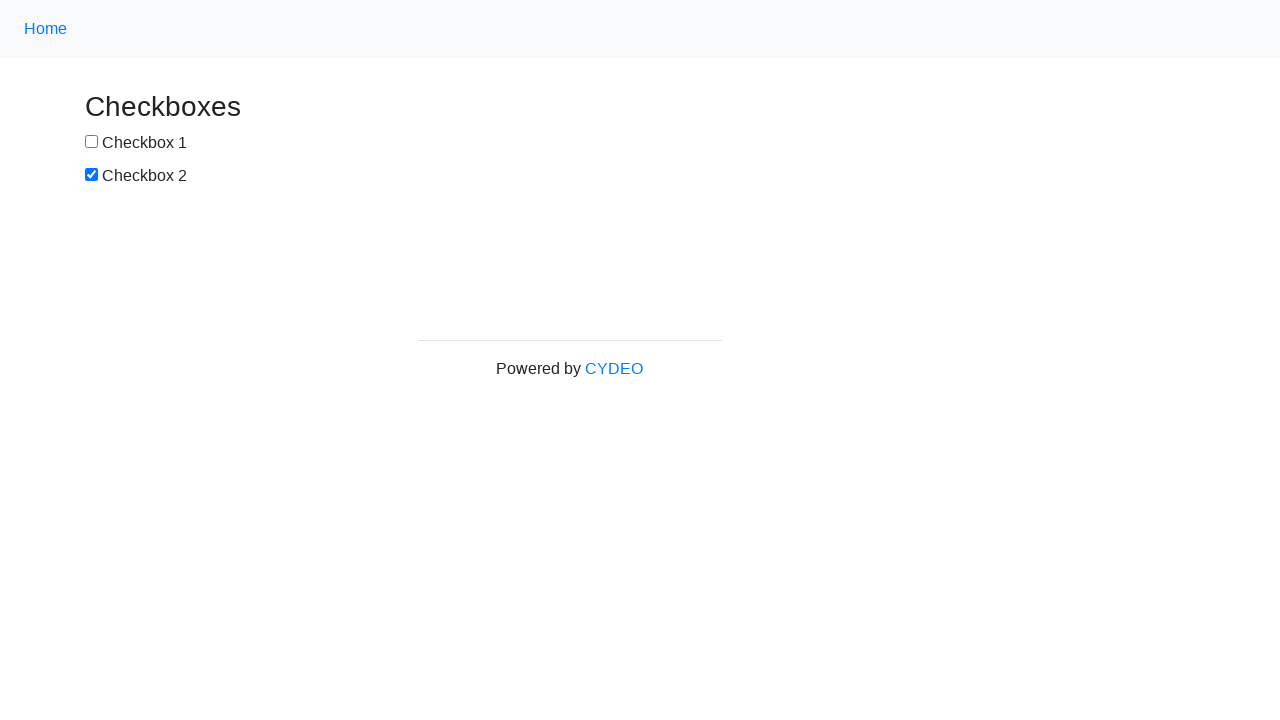

Verified checkbox 2 is selected by default
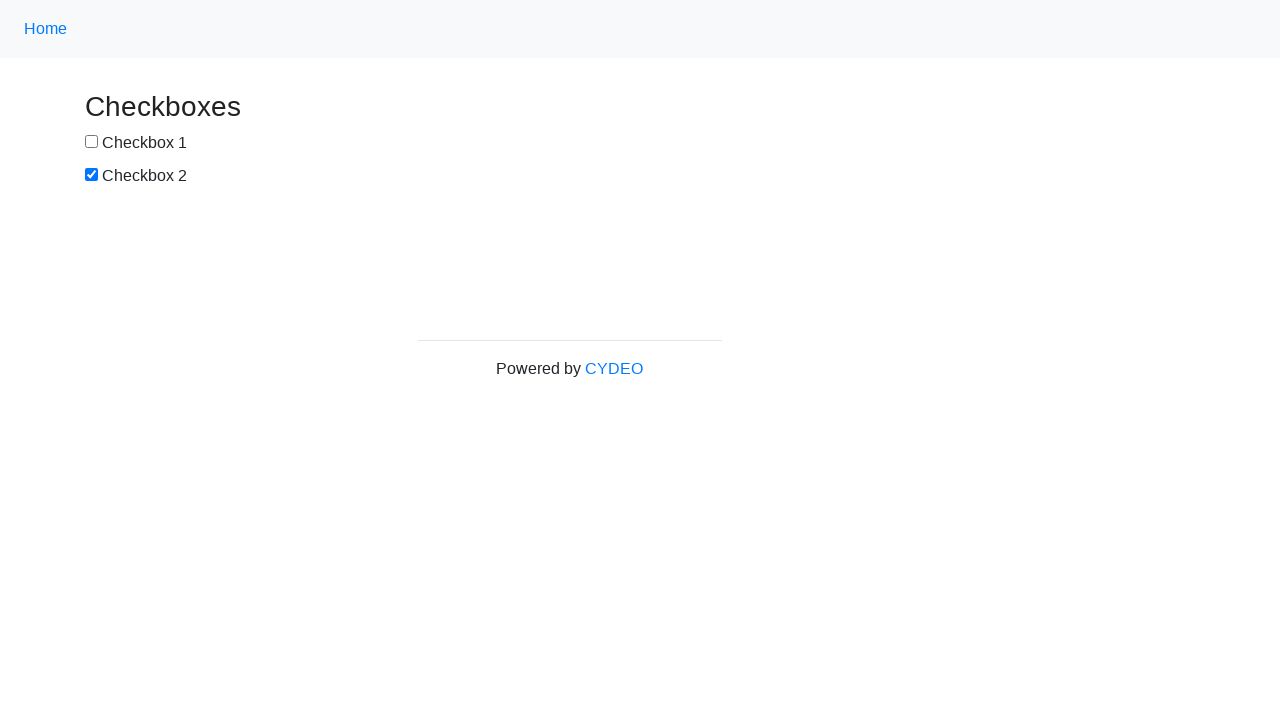

Clicked checkbox 1 to select it at (92, 142) on input[name='checkbox1']
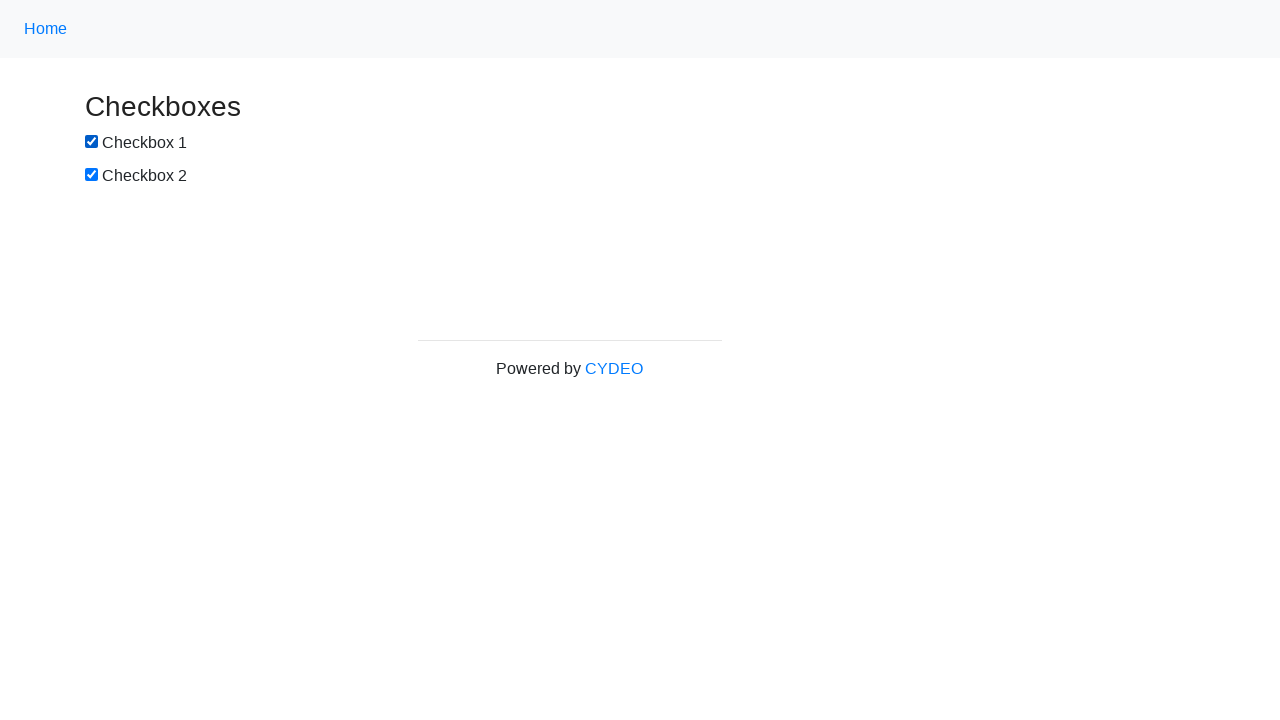

Clicked checkbox 2 to deselect it at (92, 175) on input[name='checkbox2']
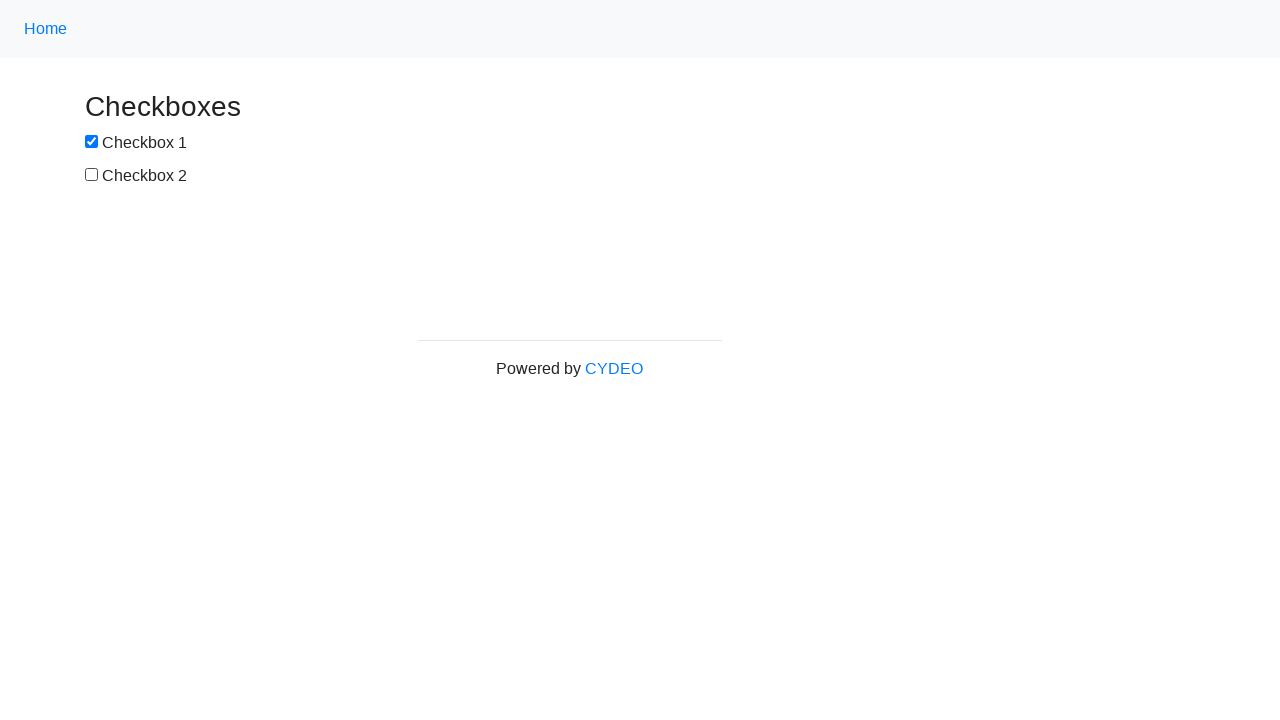

Verified checkbox 1 is now selected after clicking
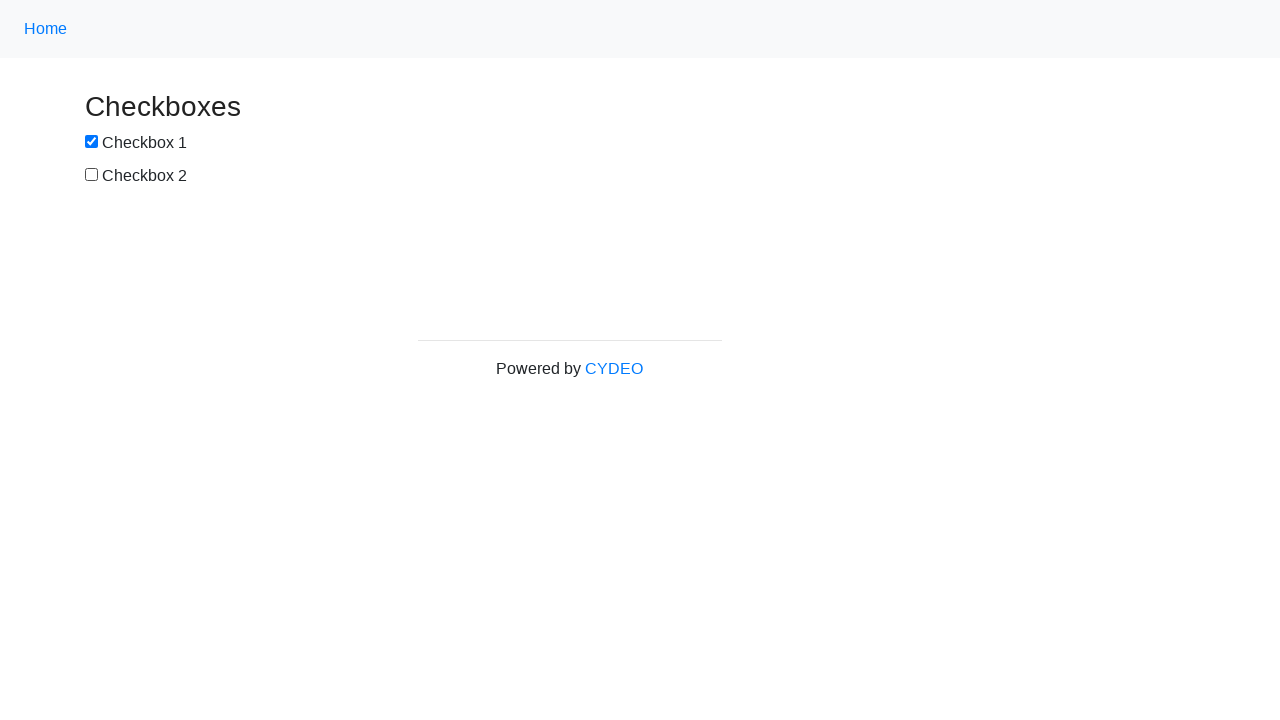

Verified checkbox 2 is now deselected after clicking
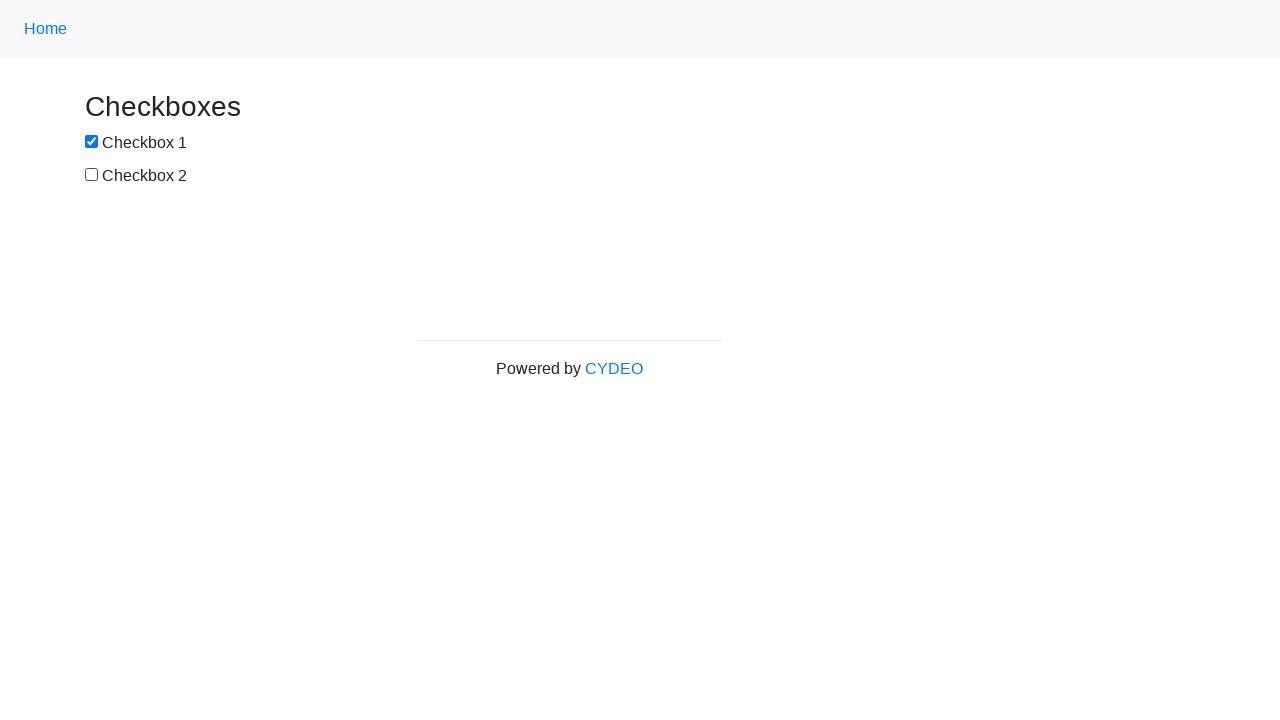

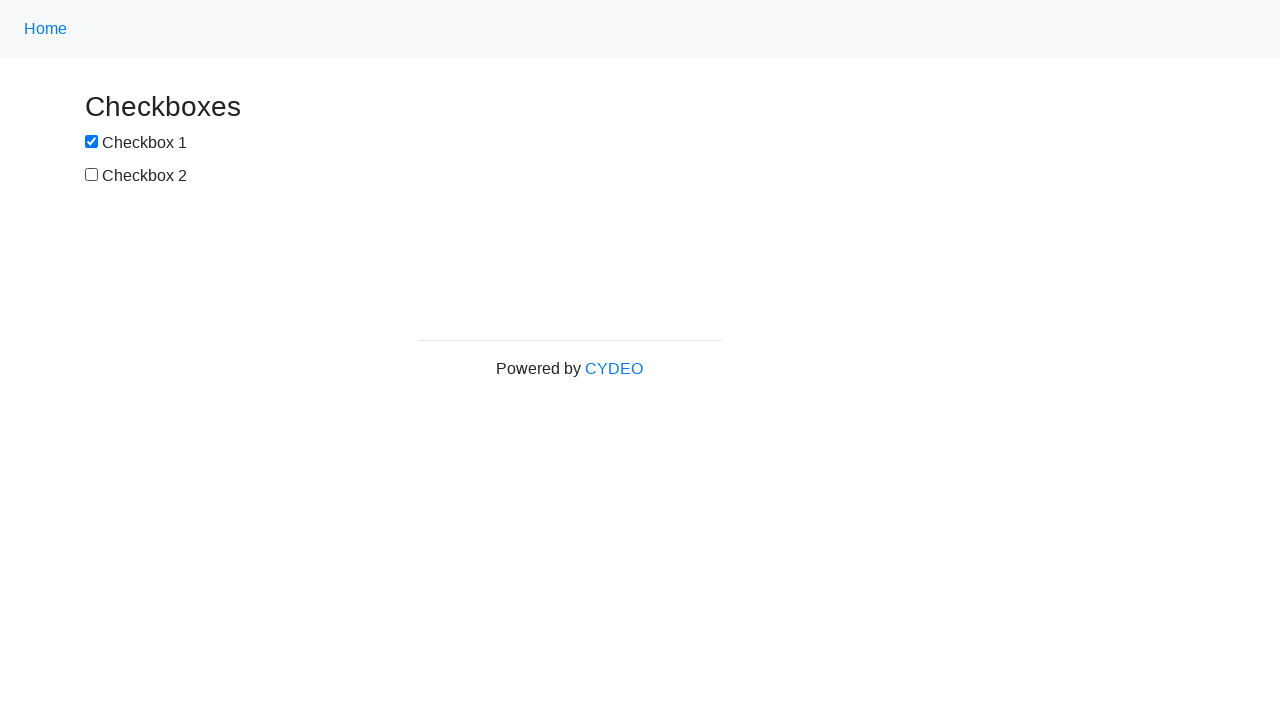